Tests form filling by clicking a specific link, then filling out a form with personal information (first name, last name, city, country) and submitting it.

Starting URL: http://suninjuly.github.io/find_link_text

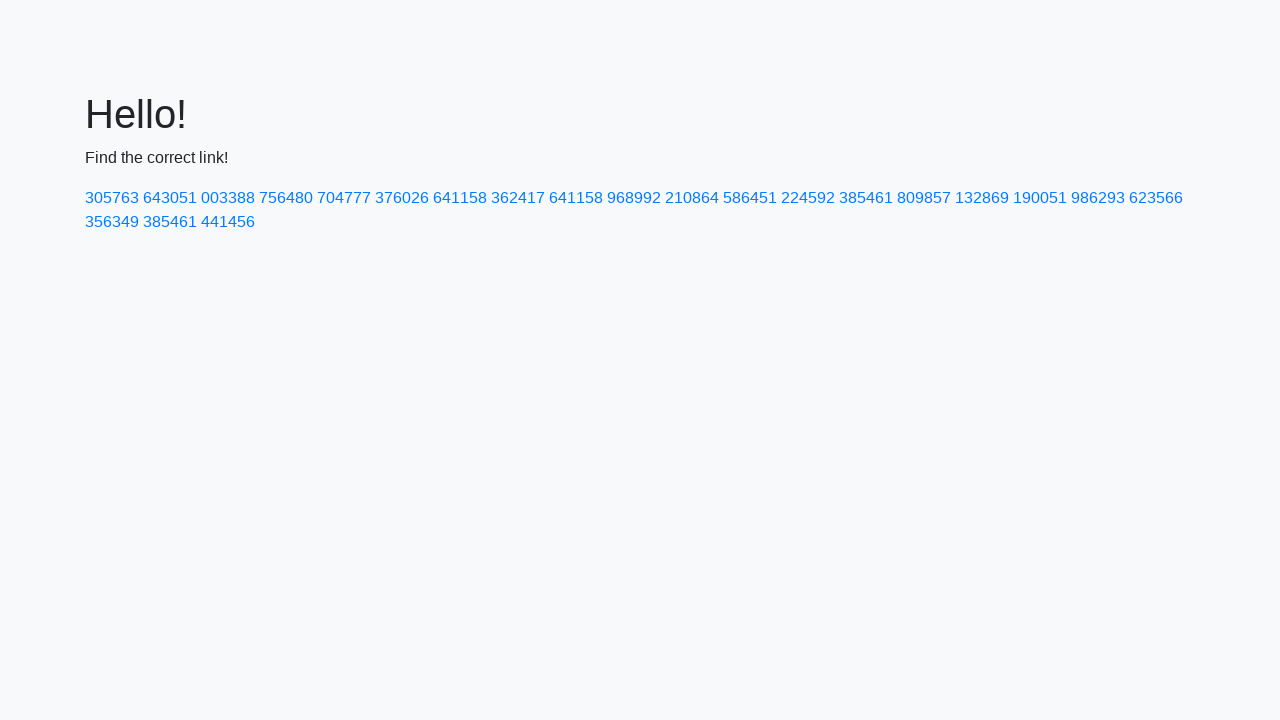

Clicked link with text '224592' at (808, 198) on text=224592
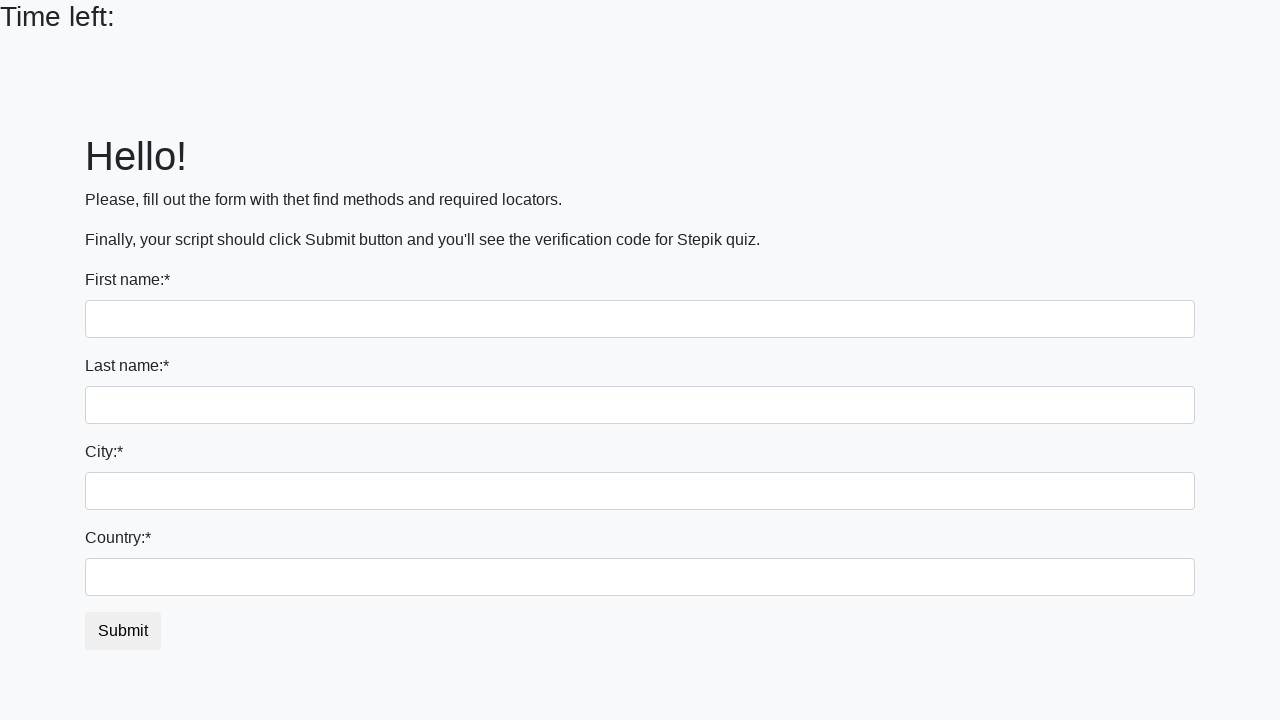

Filled first name field with 'Ivan' on input
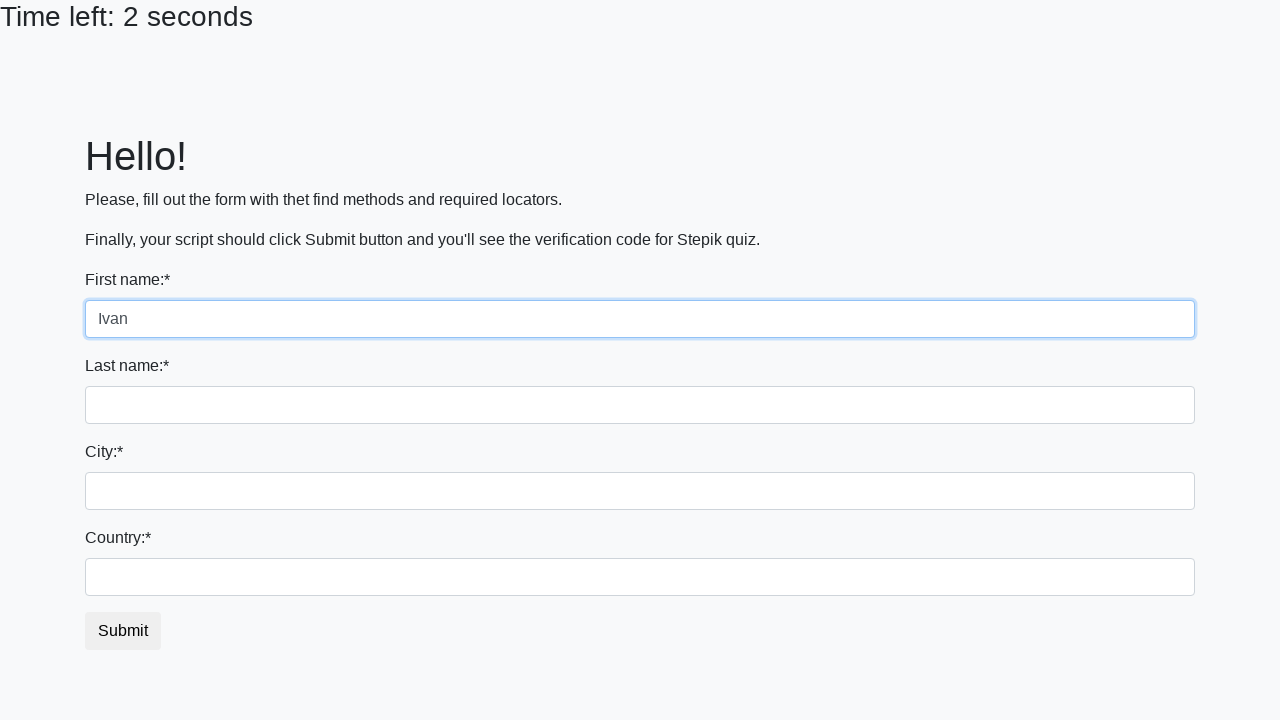

Filled last name field with 'Petrov' on input[name='last_name']
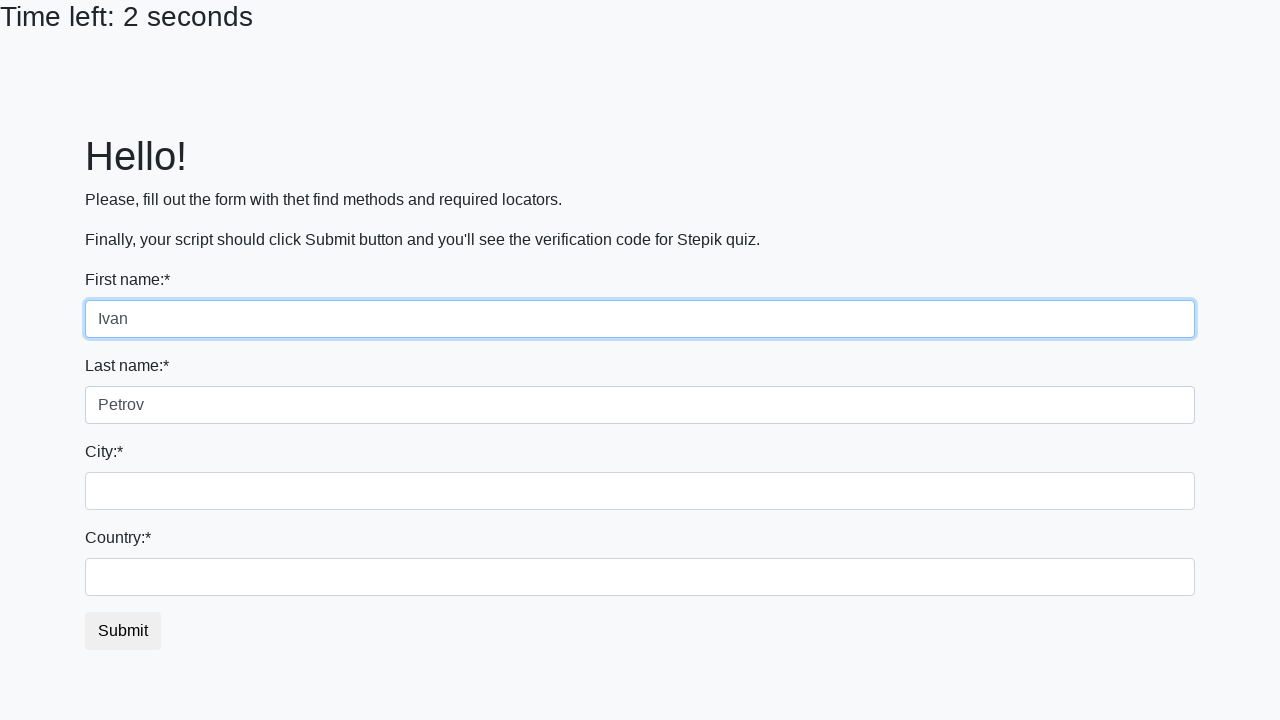

Filled city field with 'Smolensk' on .city
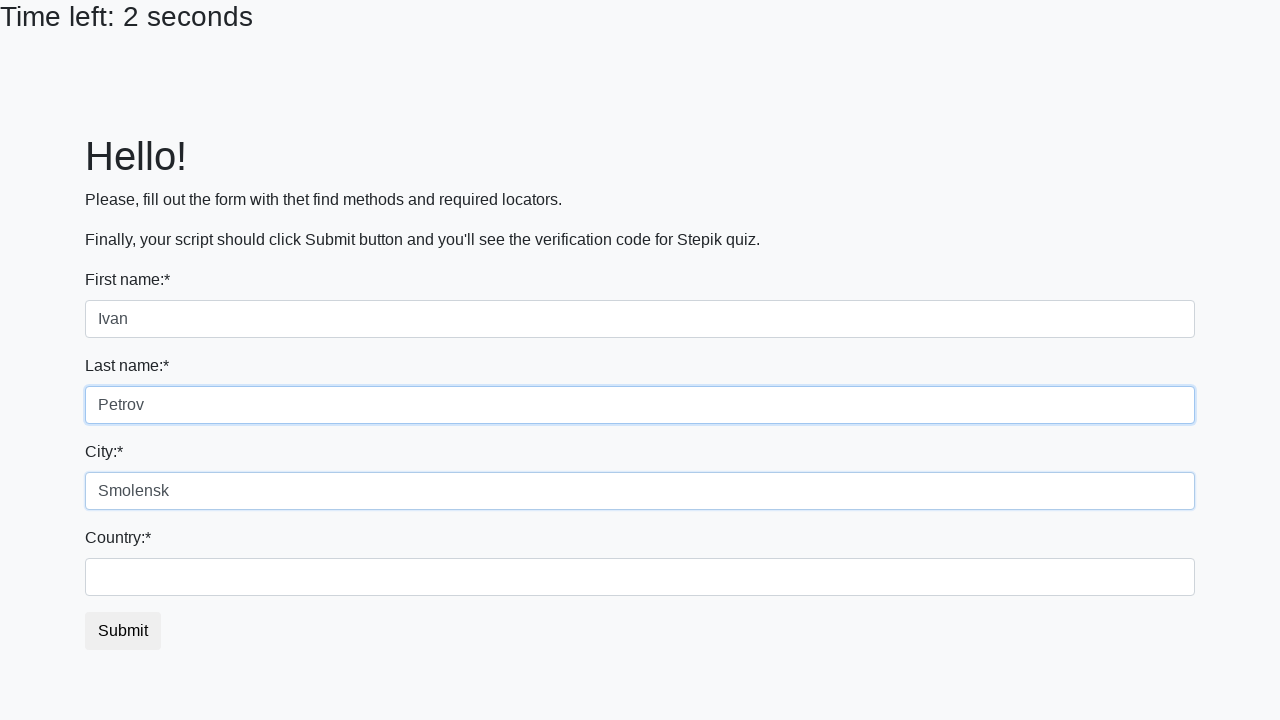

Filled country field with 'Russia' on #country
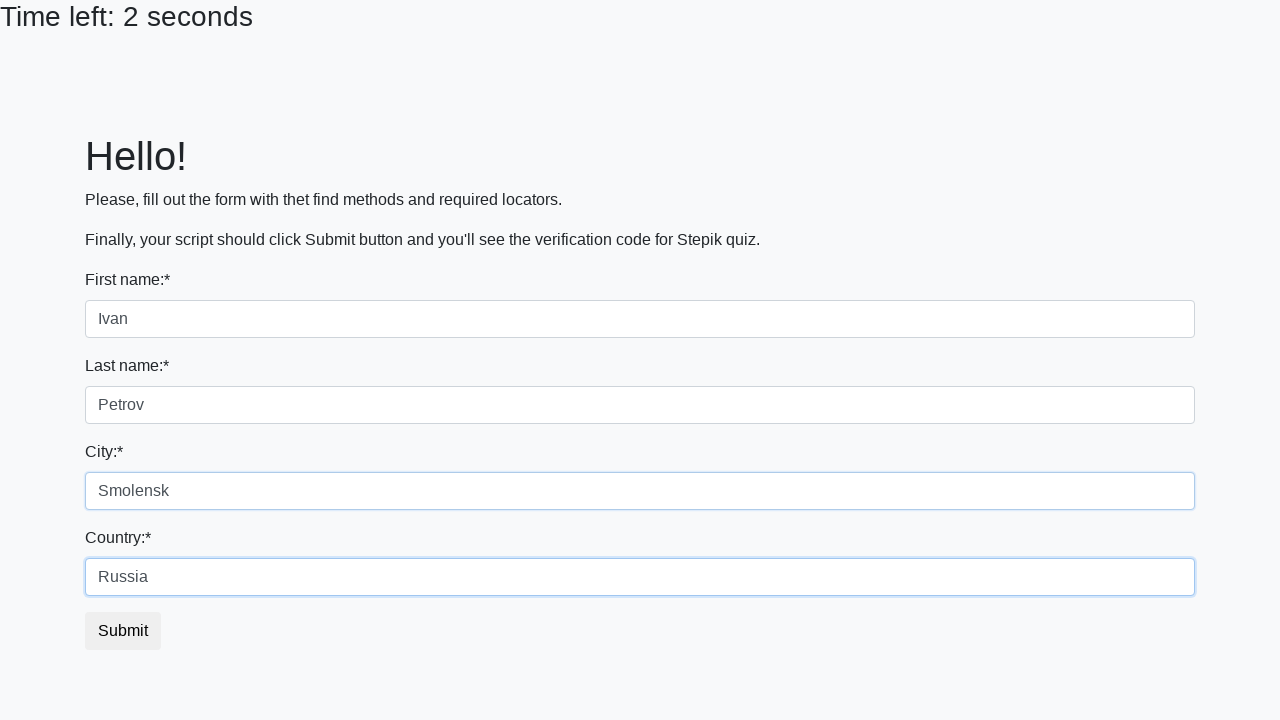

Clicked submit button at (123, 631) on button.btn
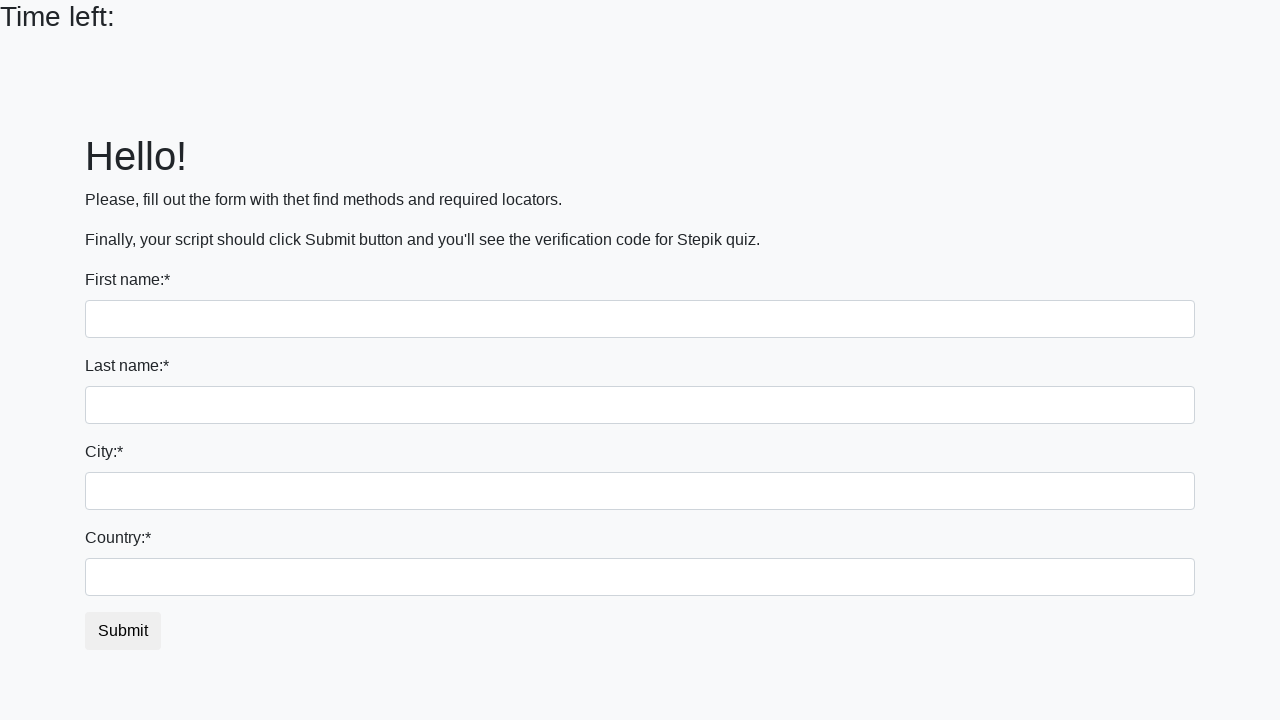

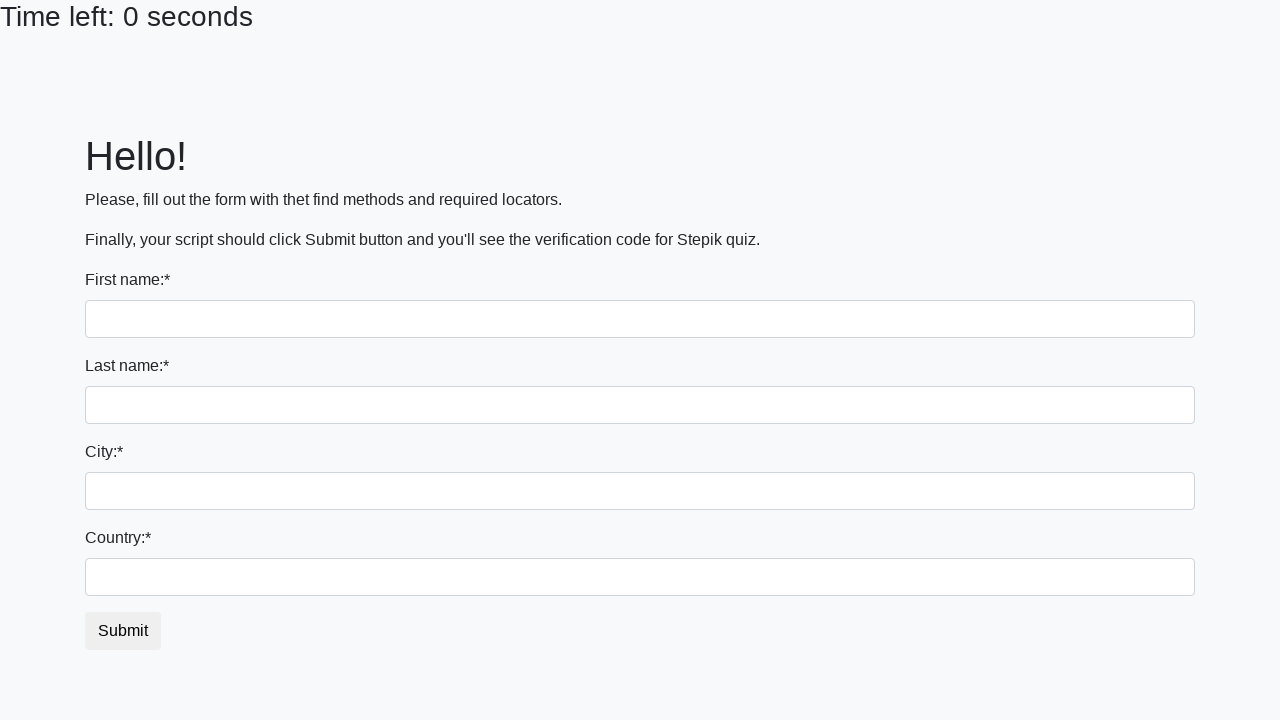